Tests switching between multiple browser tabs by clicking links that open new tabs, then iterating through window handles to find and switch to a specific tab based on its title.

Starting URL: https://the-internet.herokuapp.com/windows

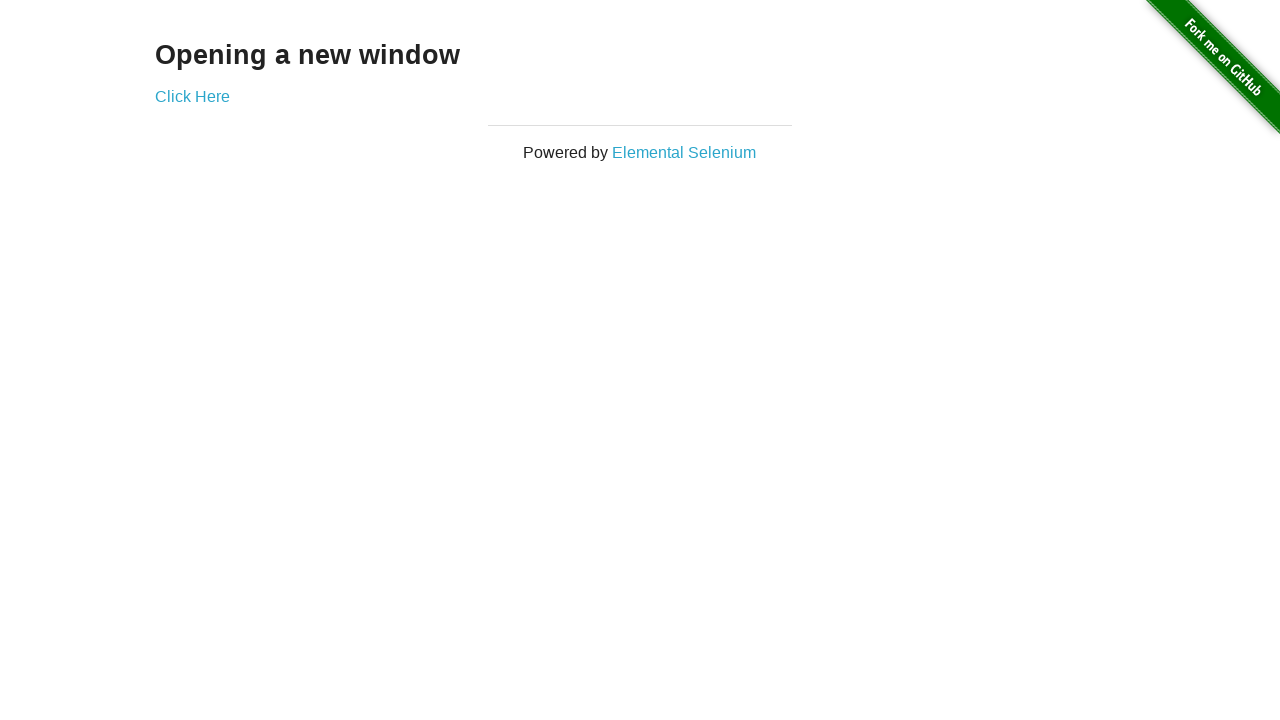

Clicked 'Elemental Selenium' link to open new tab at (684, 152) on text=Elemental Selenium
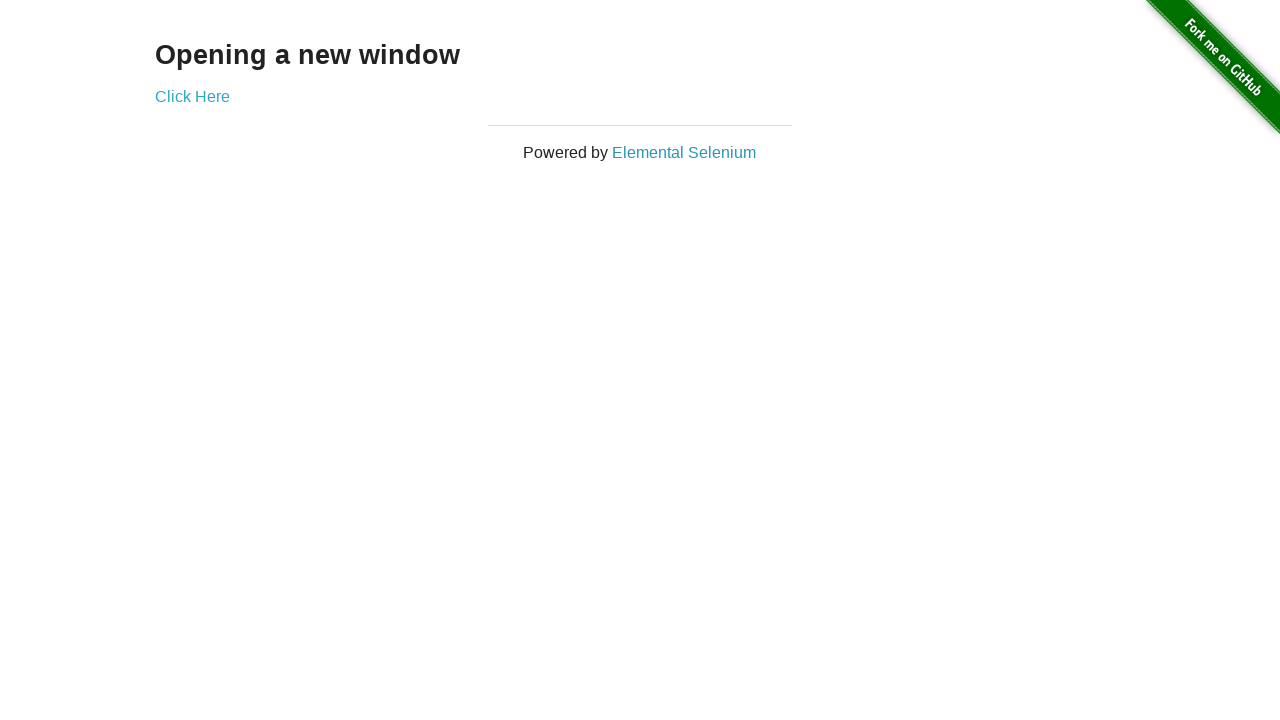

Waited for Elemental Selenium tab to load
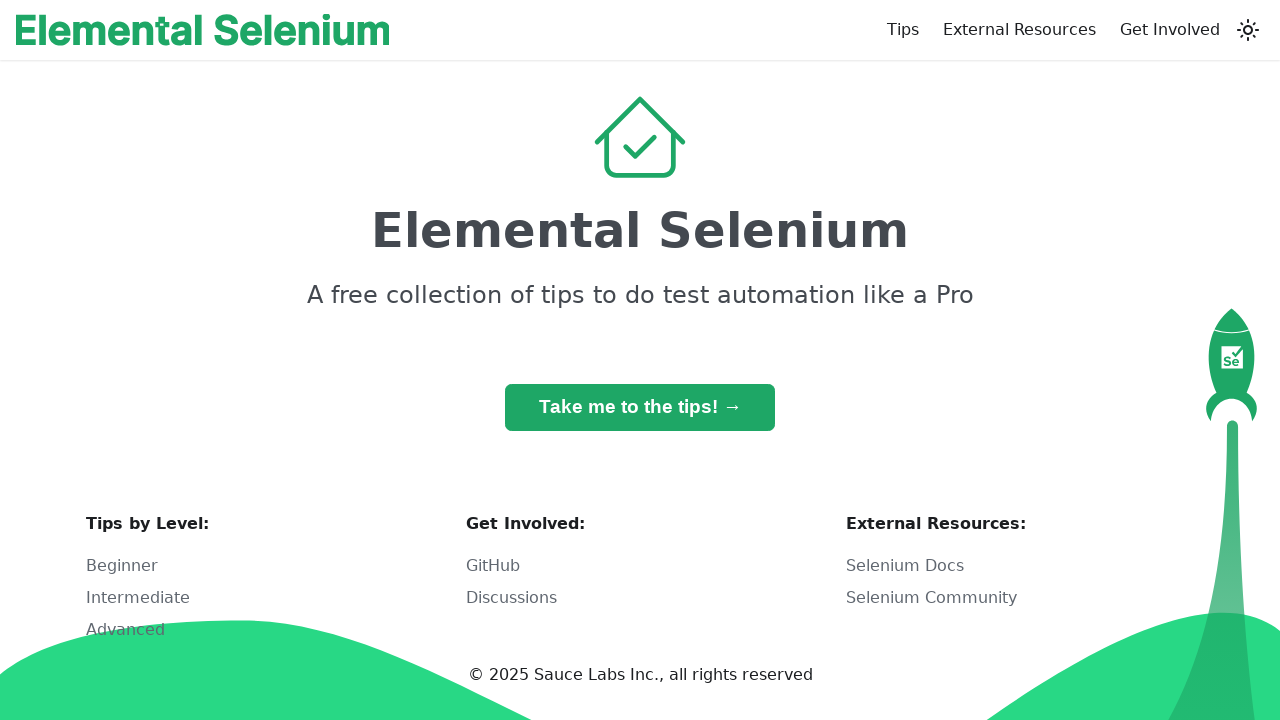

Clicked 'Click Here' link to open another new tab at (192, 96) on text=Click Here
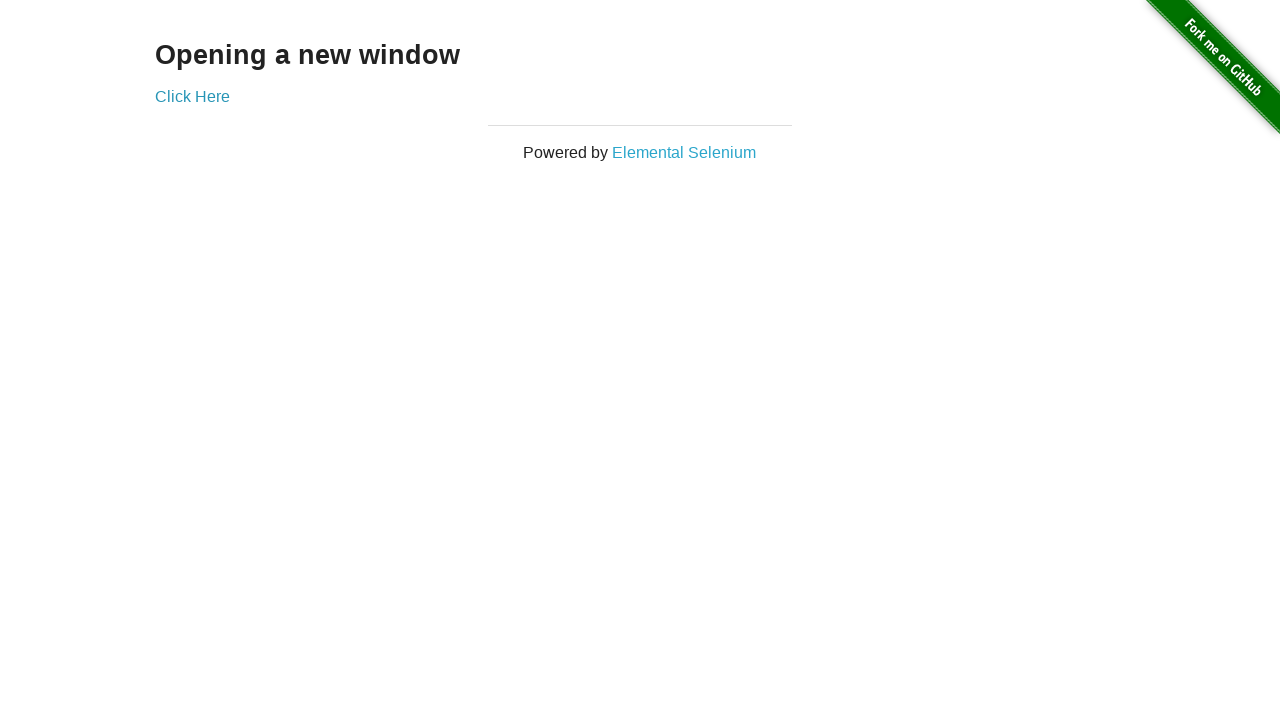

Waited for new window tab to load
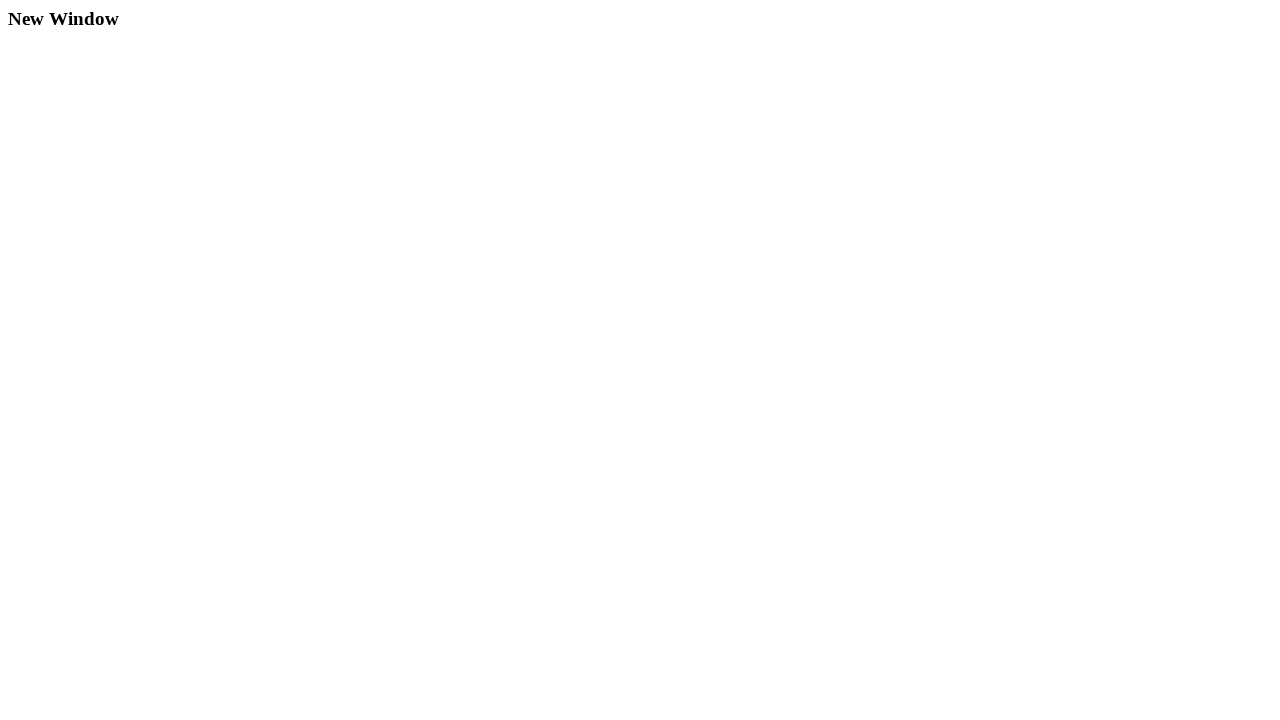

Switched to Elemental Selenium tab
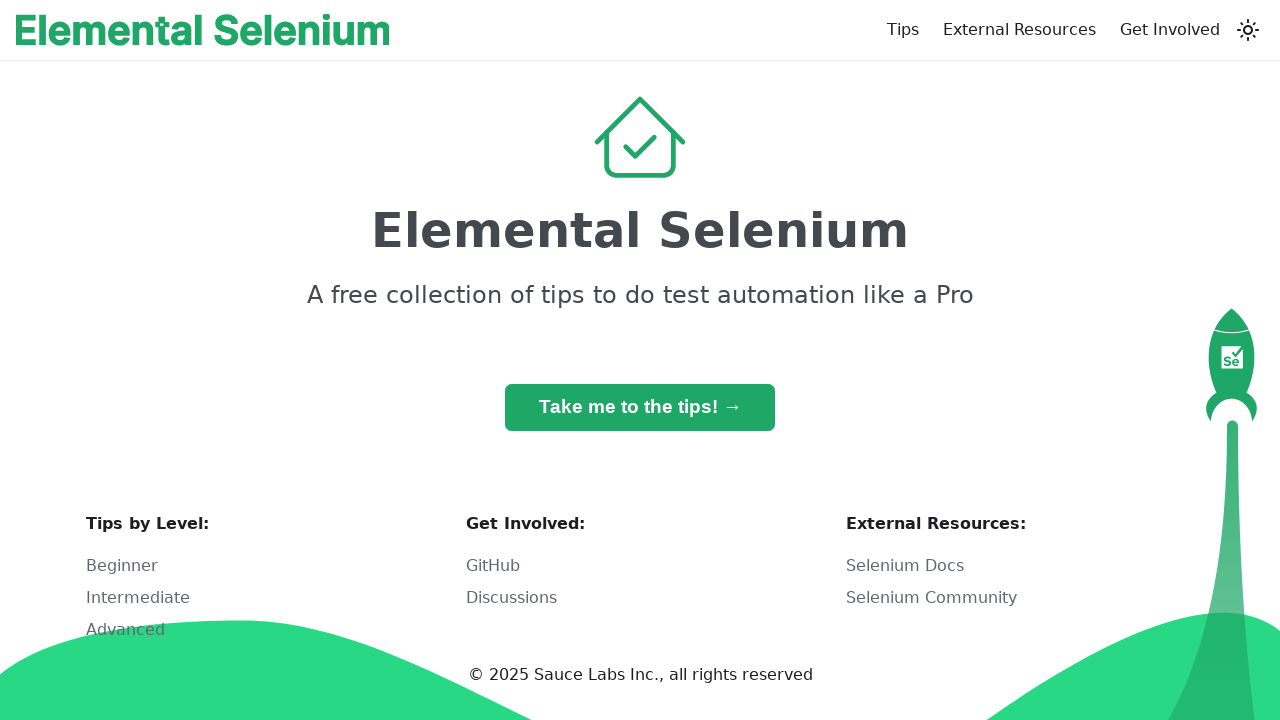

Retrieved and printed page title: Home | Elemental Selenium
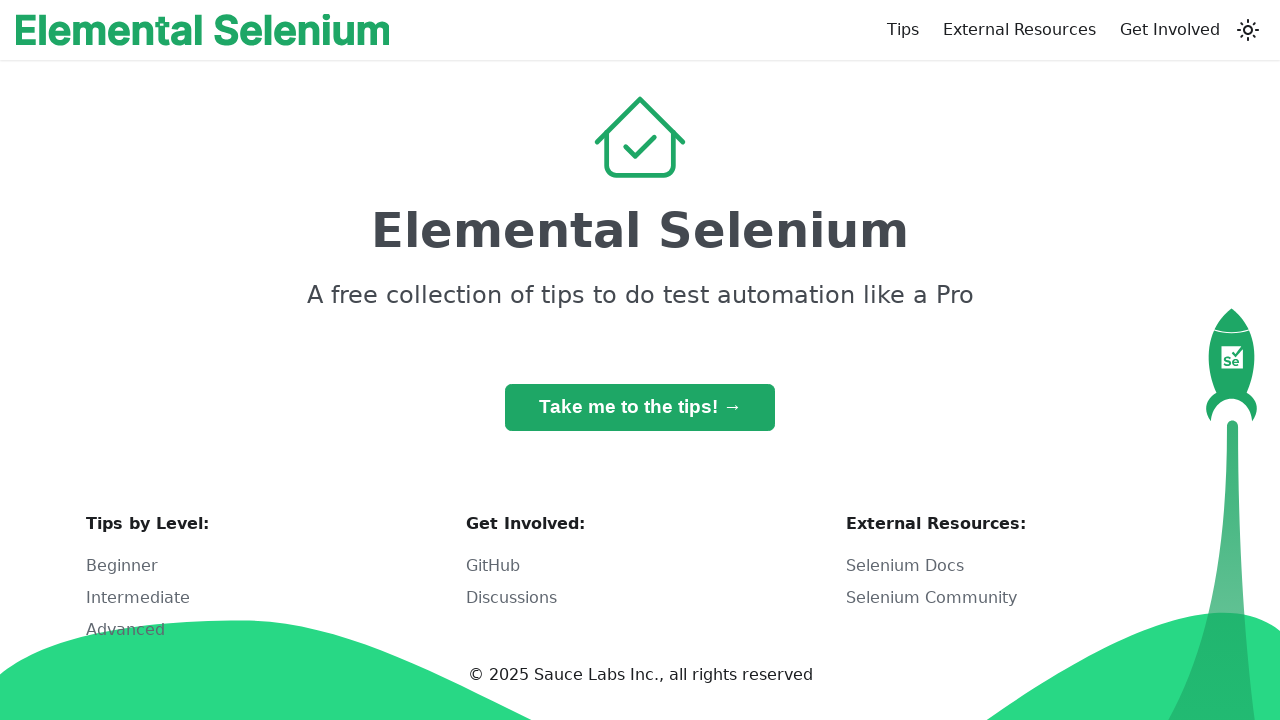

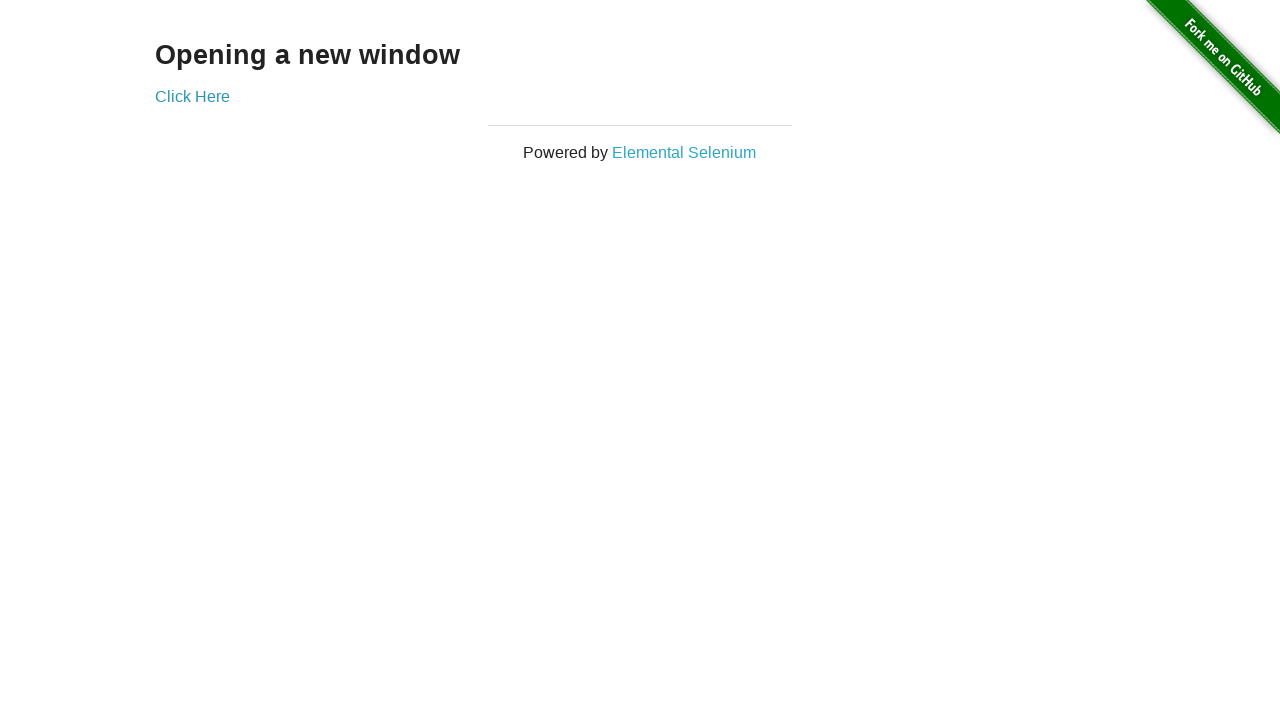